Tests form filling functionality by entering user information into text fields and submitting the form

Starting URL: https://demoqa.com/text-box

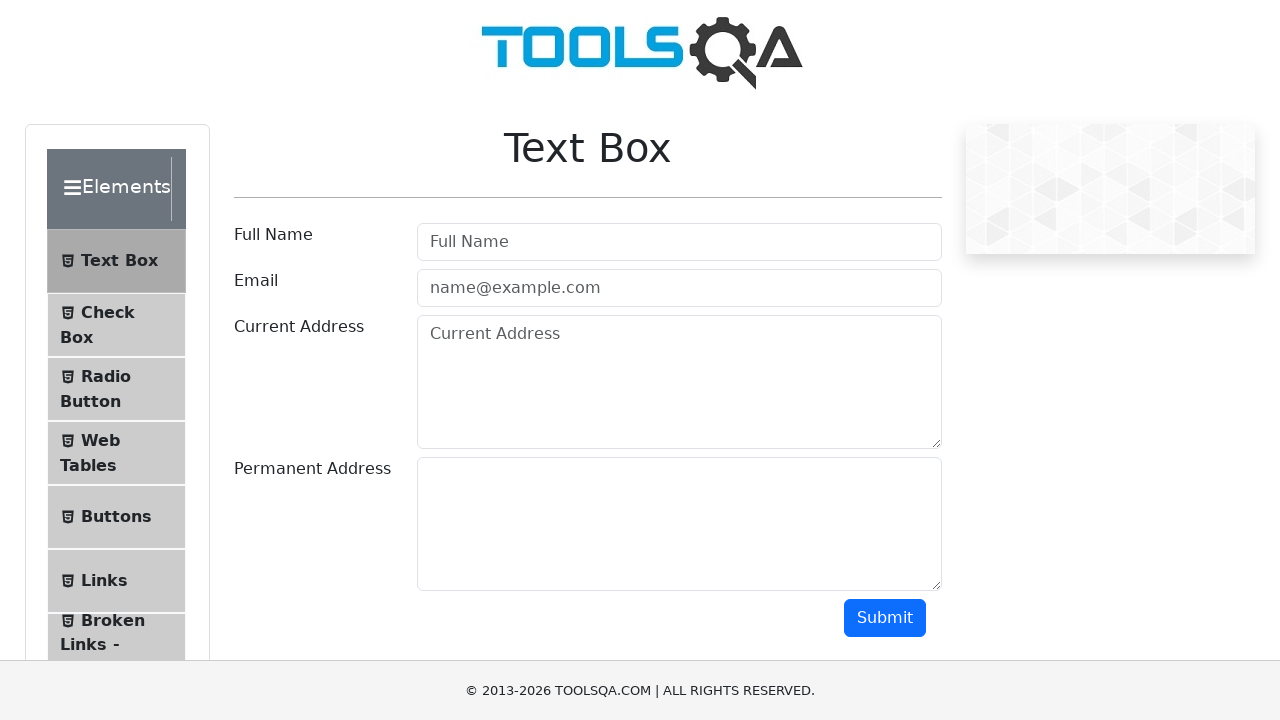

Filled userName field with 'John Smith' on #userName
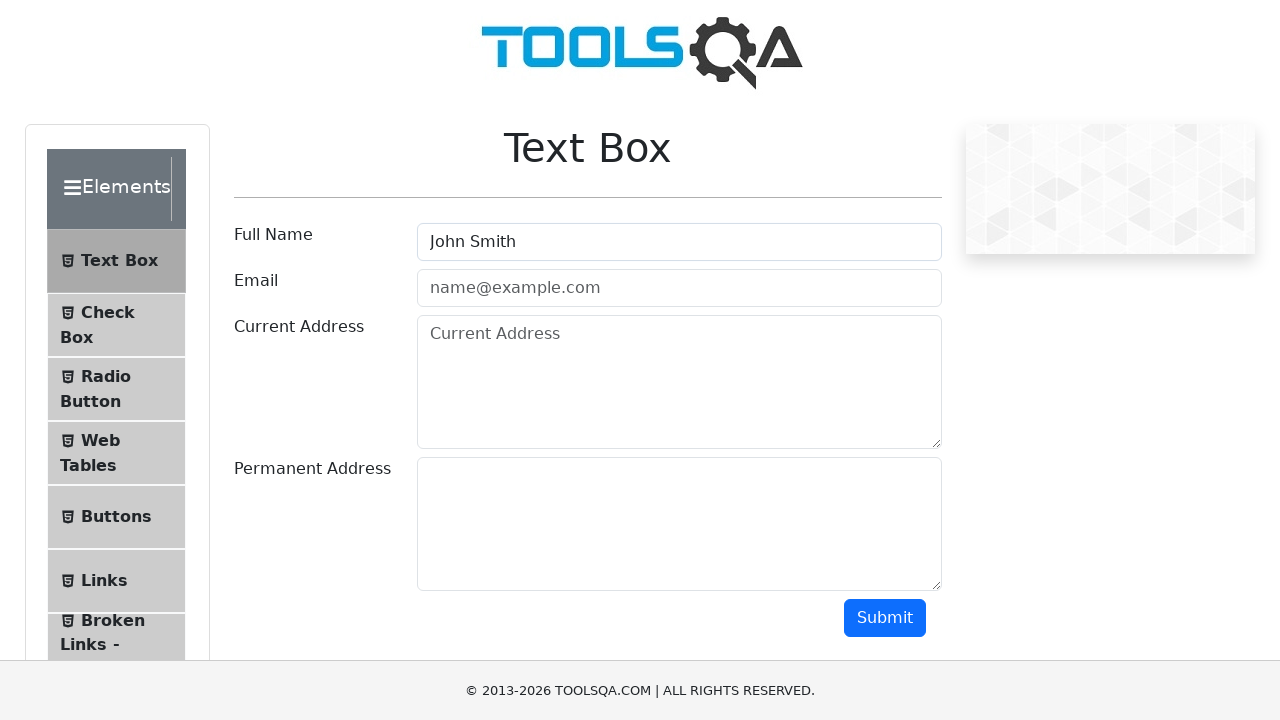

Filled userEmail field with 'johnsmith@example.com' on #userEmail
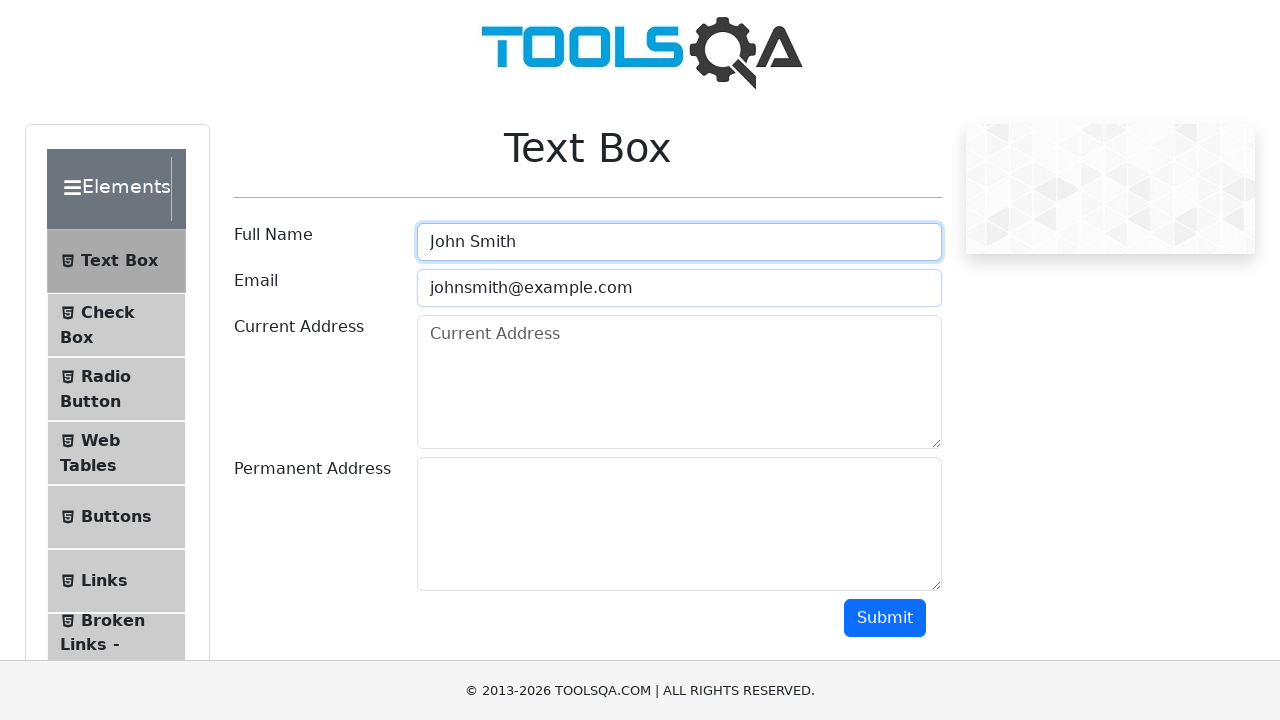

Filled currentAddress field with '123 Main Street, New York, NY, 10001' on #currentAddress
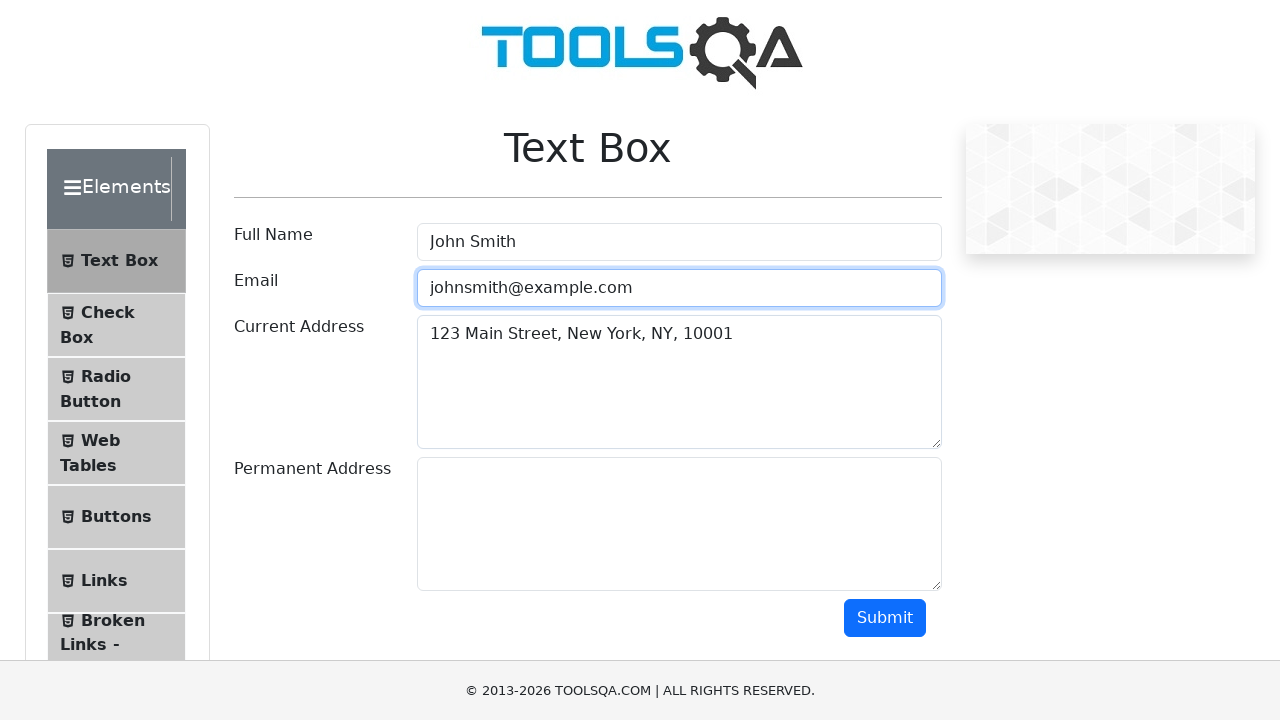

Filled permanentAddress field with '456 Oak Avenue, Brooklyn, NY, 11201' on #permanentAddress
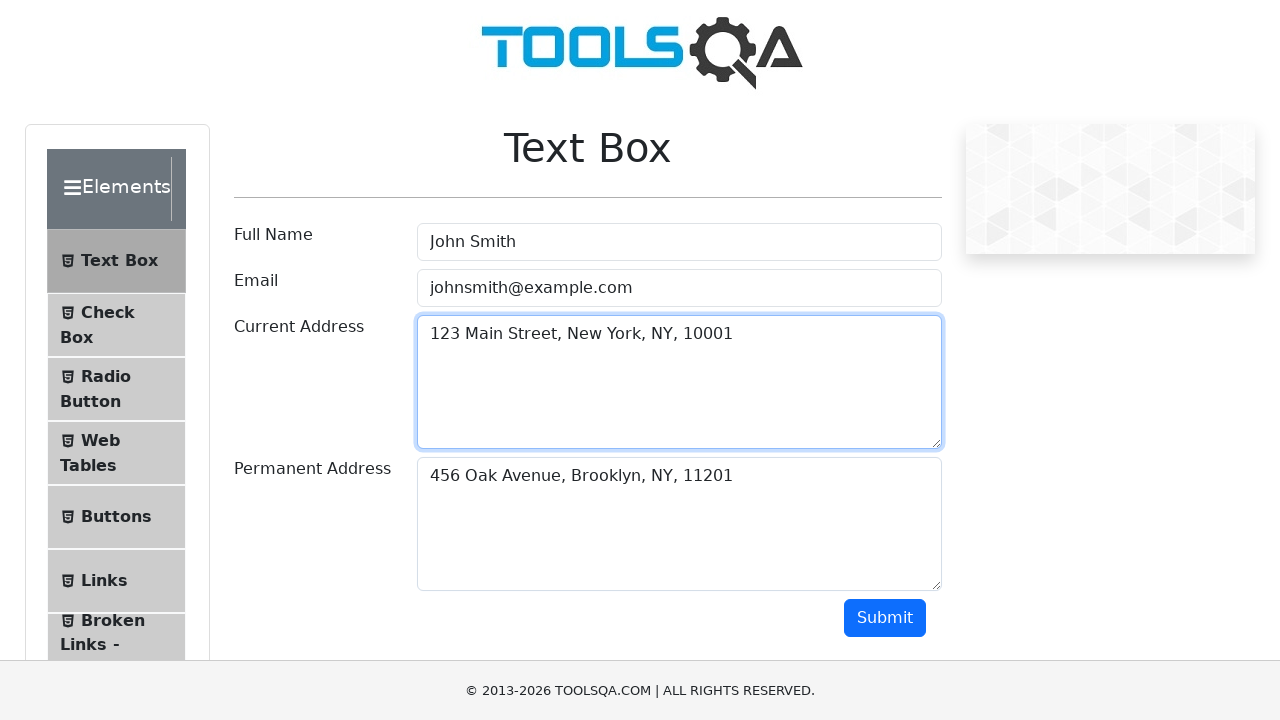

Clicked submit button to submit the form at (885, 618) on #submit
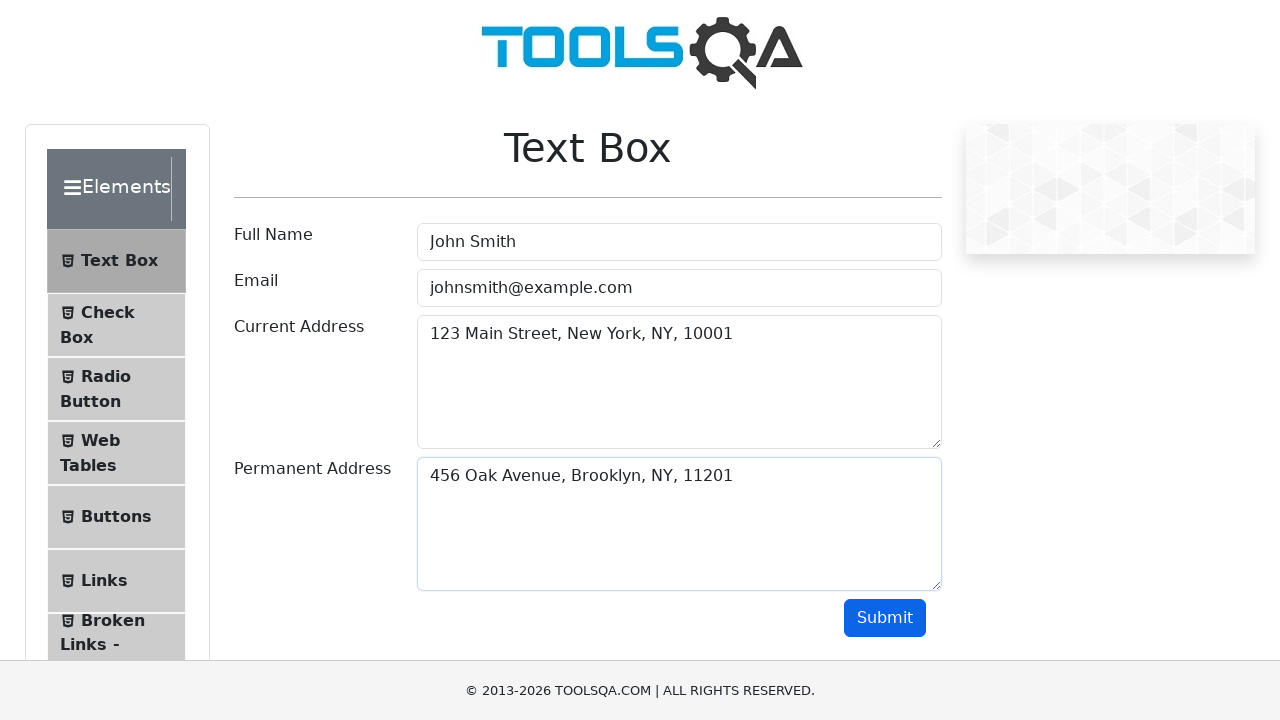

Form output appeared after submission
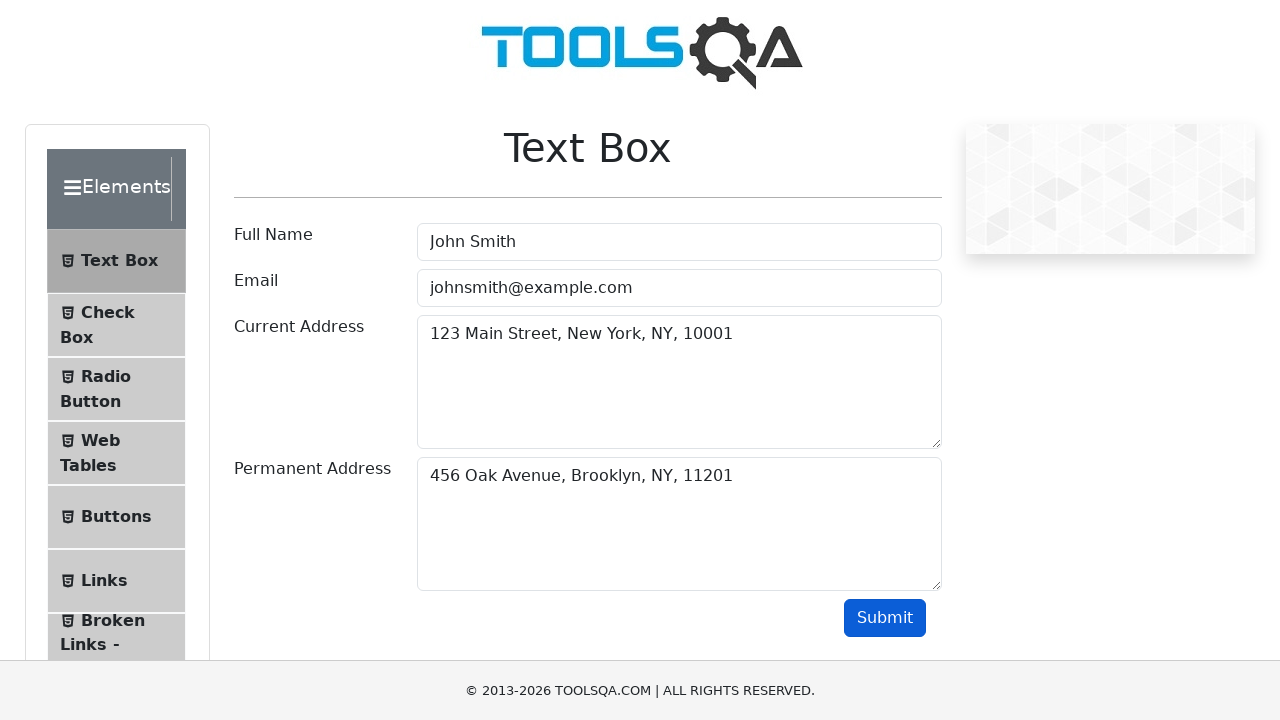

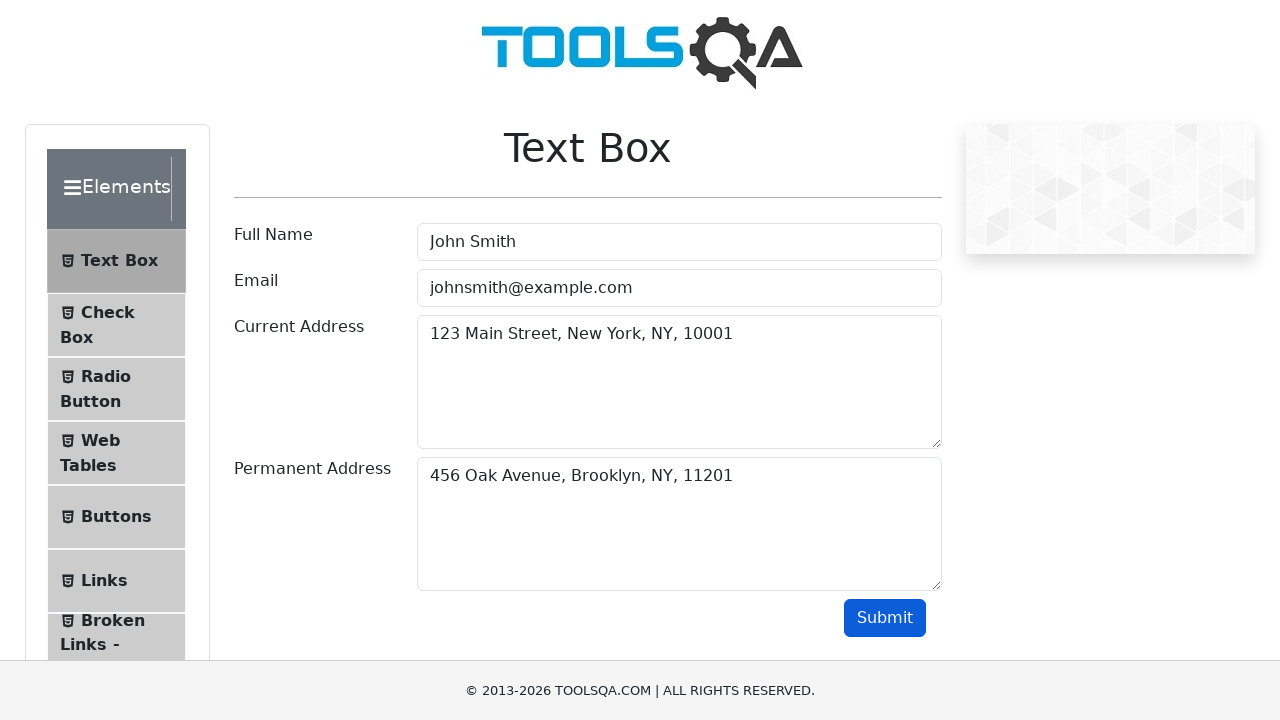